Tests form validation on an invoice creation page by entering invalid data into form fields, submitting to trigger validation errors, then entering valid data to verify the form passes validation successfully.

Starting URL: https://invoify.vercel.app

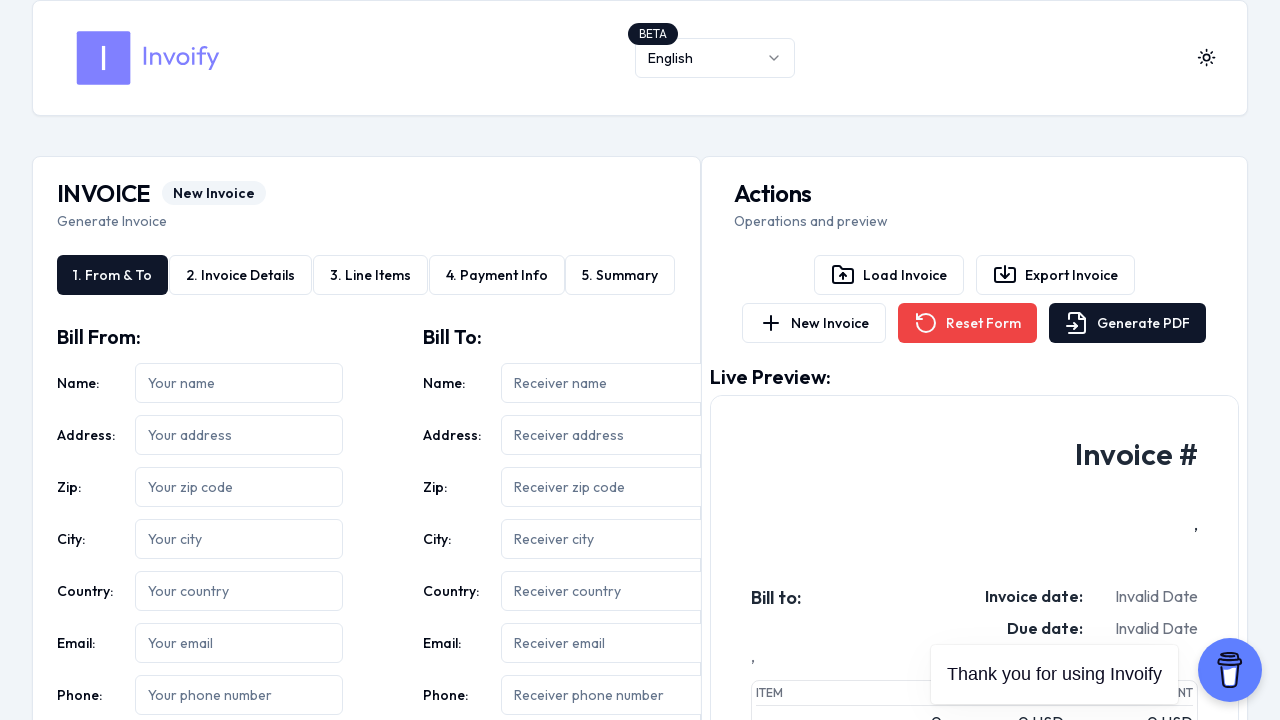

Waited for form to be visible
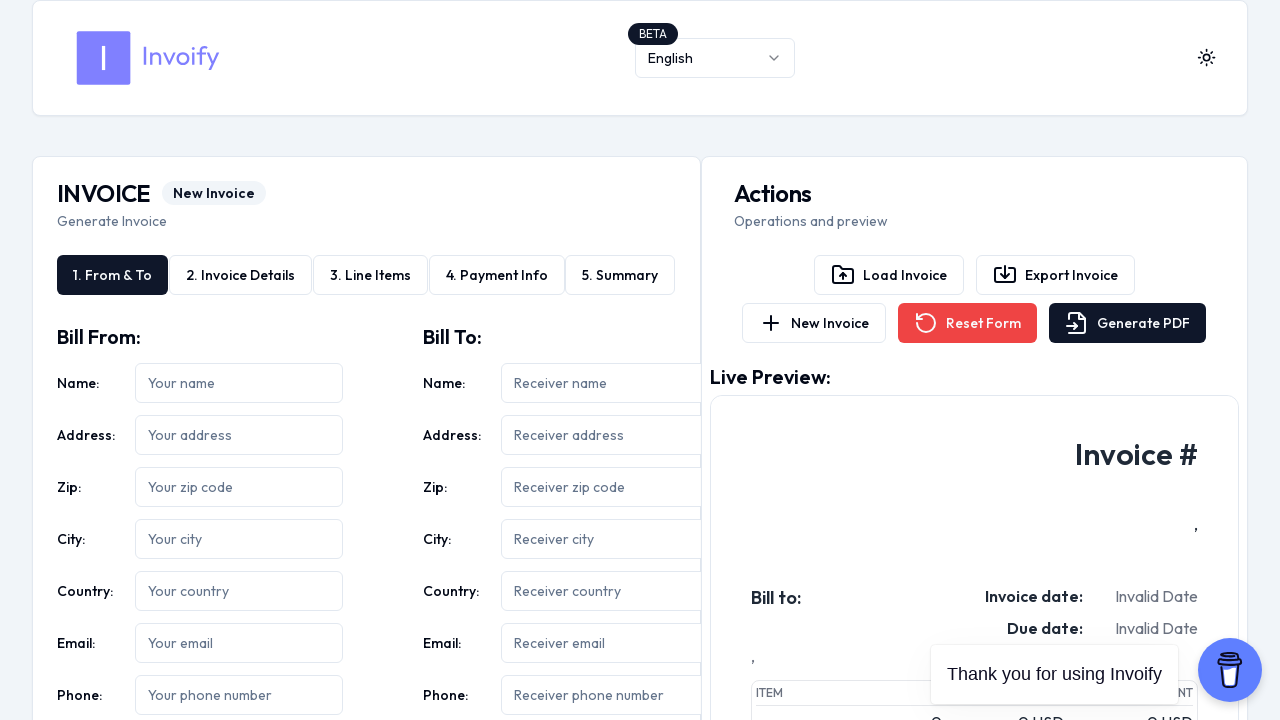

Filled sender name field with invalid data '1234' on input[name='sender.name']
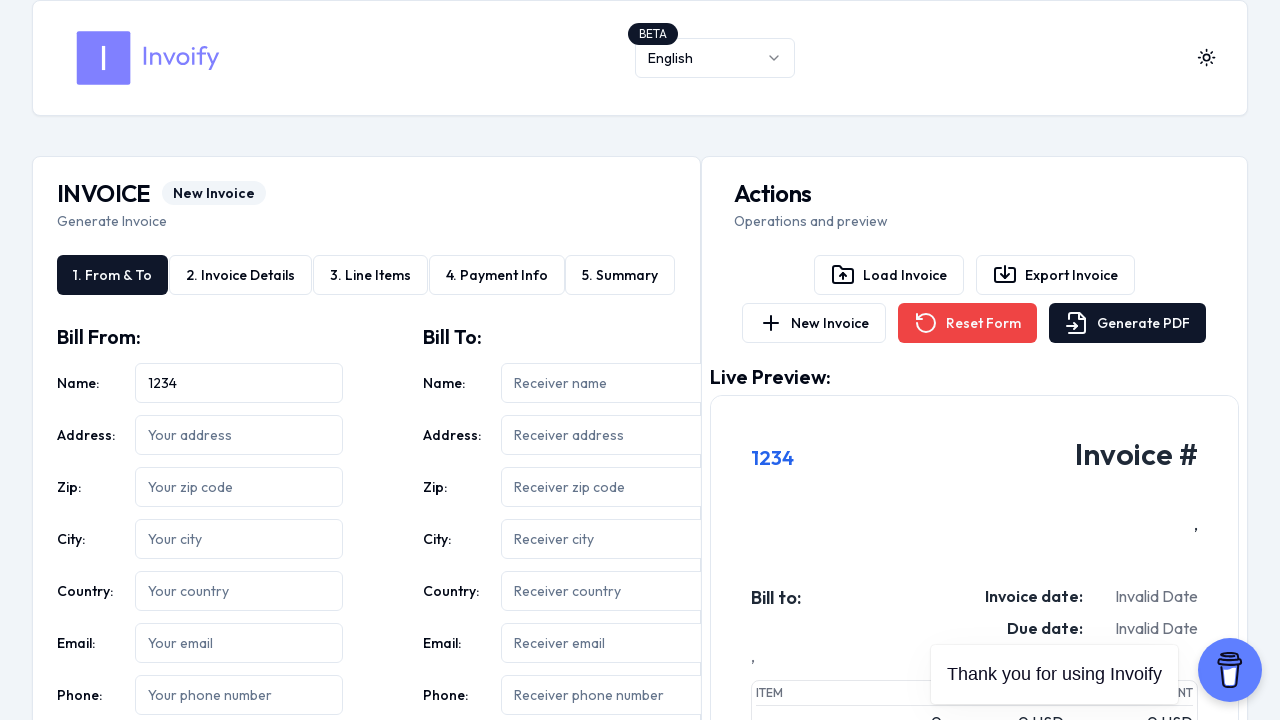

Filled sender address field with invalid data '@@##' on input[name='sender.address']
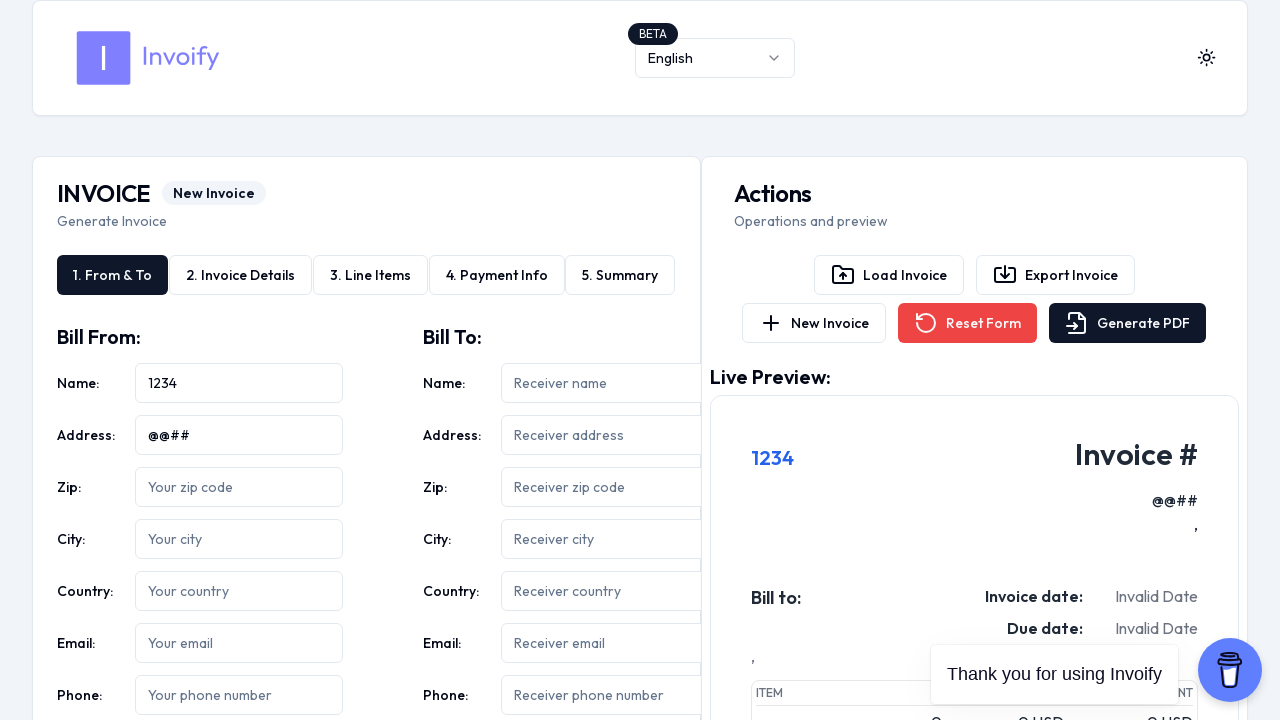

Filled sender zip code field with invalid data 'invalid' on input[name='sender.zipCode']
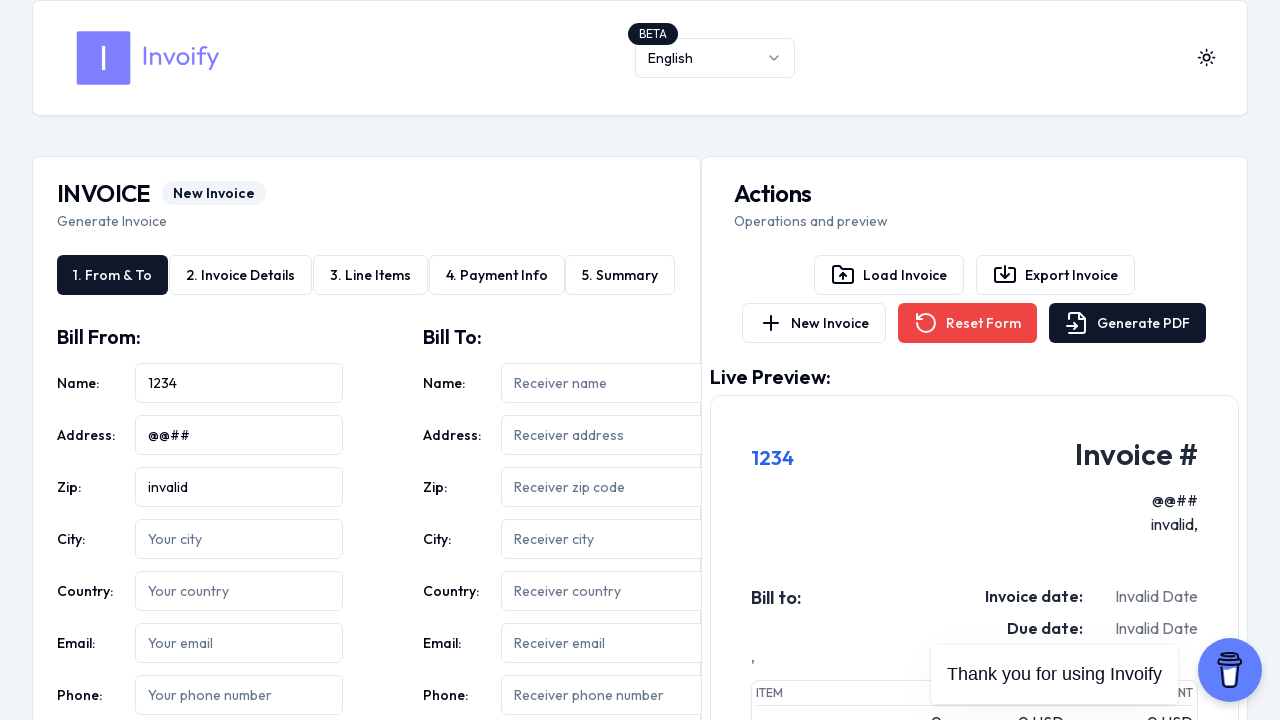

Filled sender city field with invalid data '123' on input[name='sender.city']
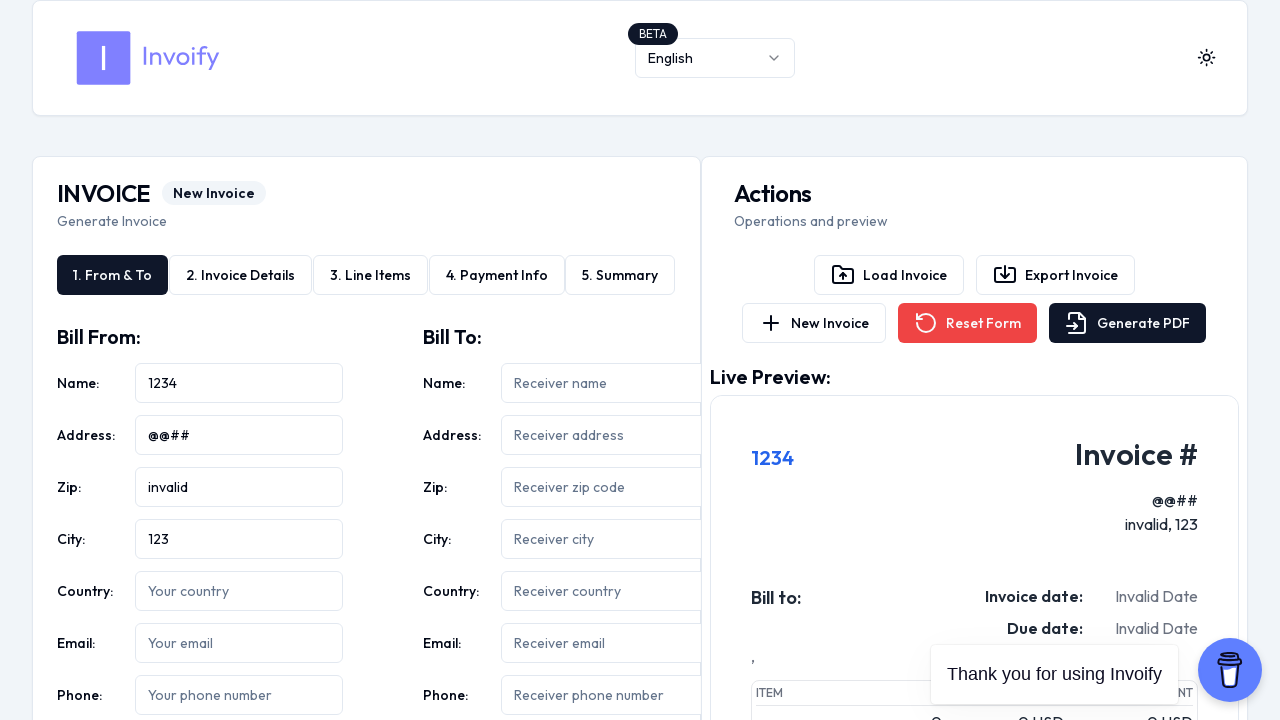

Filled sender country field with invalid data '456' on input[name='sender.country']
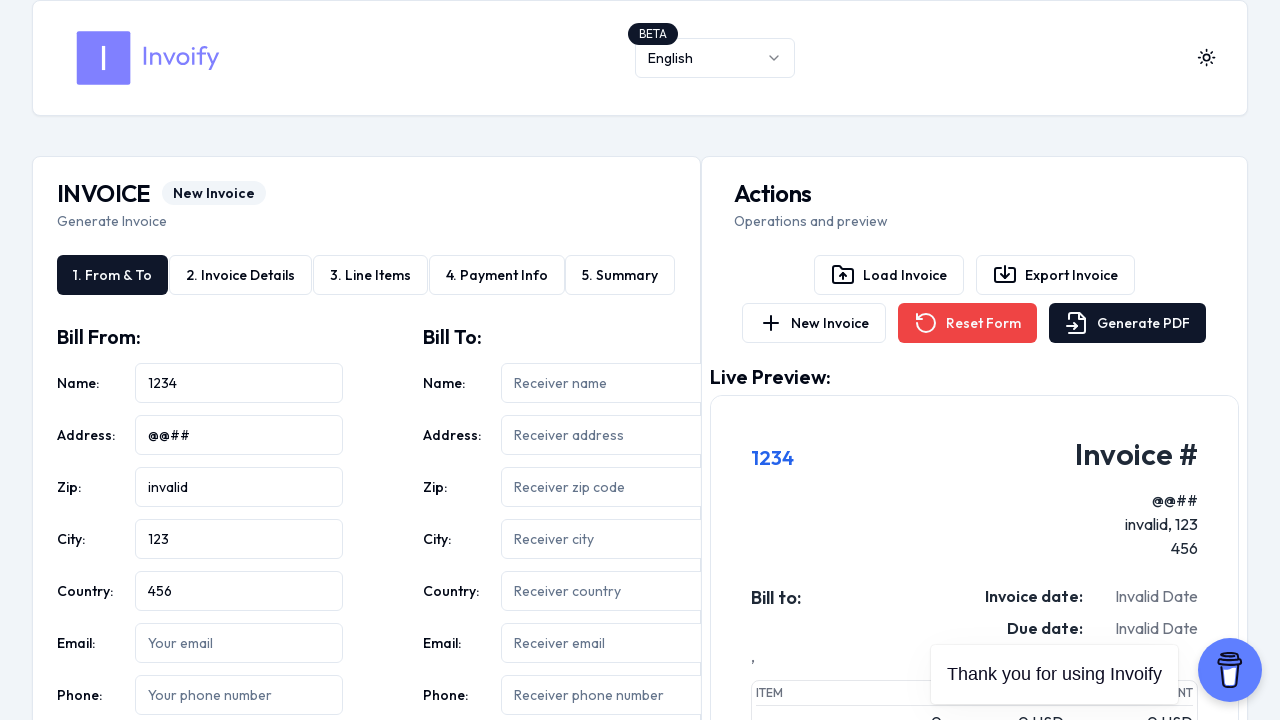

Filled sender email field with invalid data 'not-an-email' on input[name='sender.email']
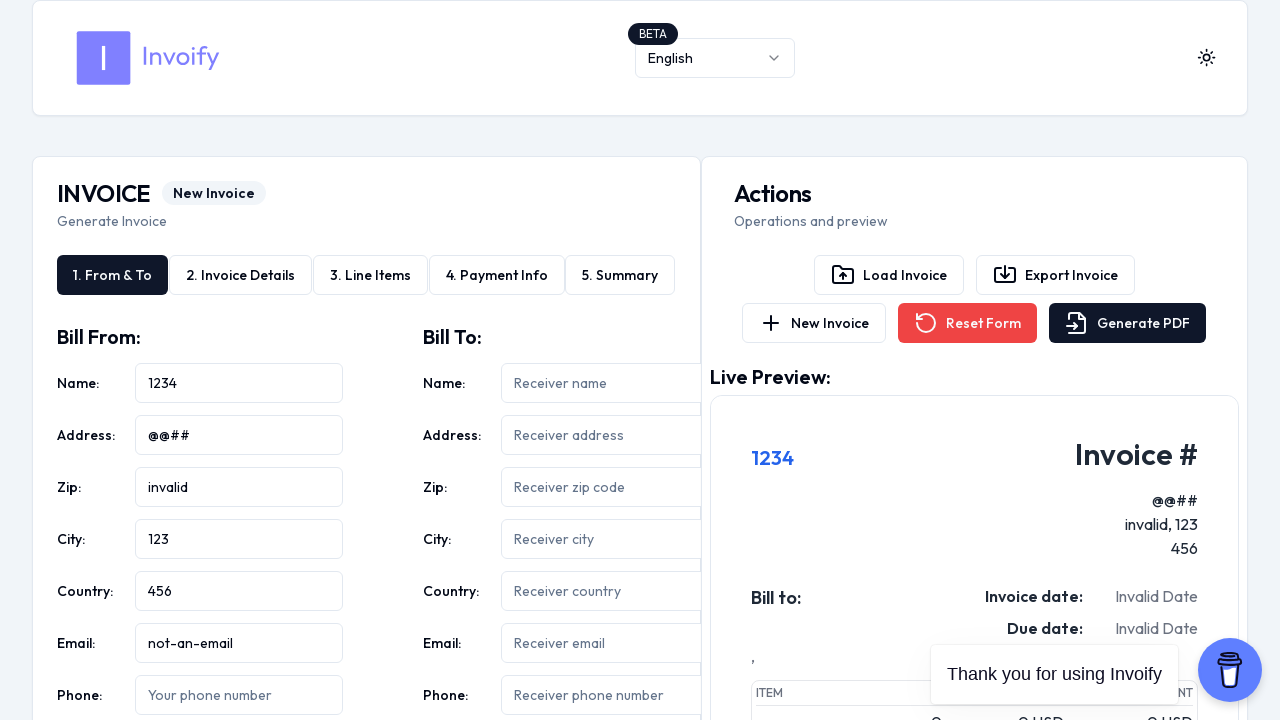

Filled sender phone field with invalid data 'abc' on input[name='sender.phone']
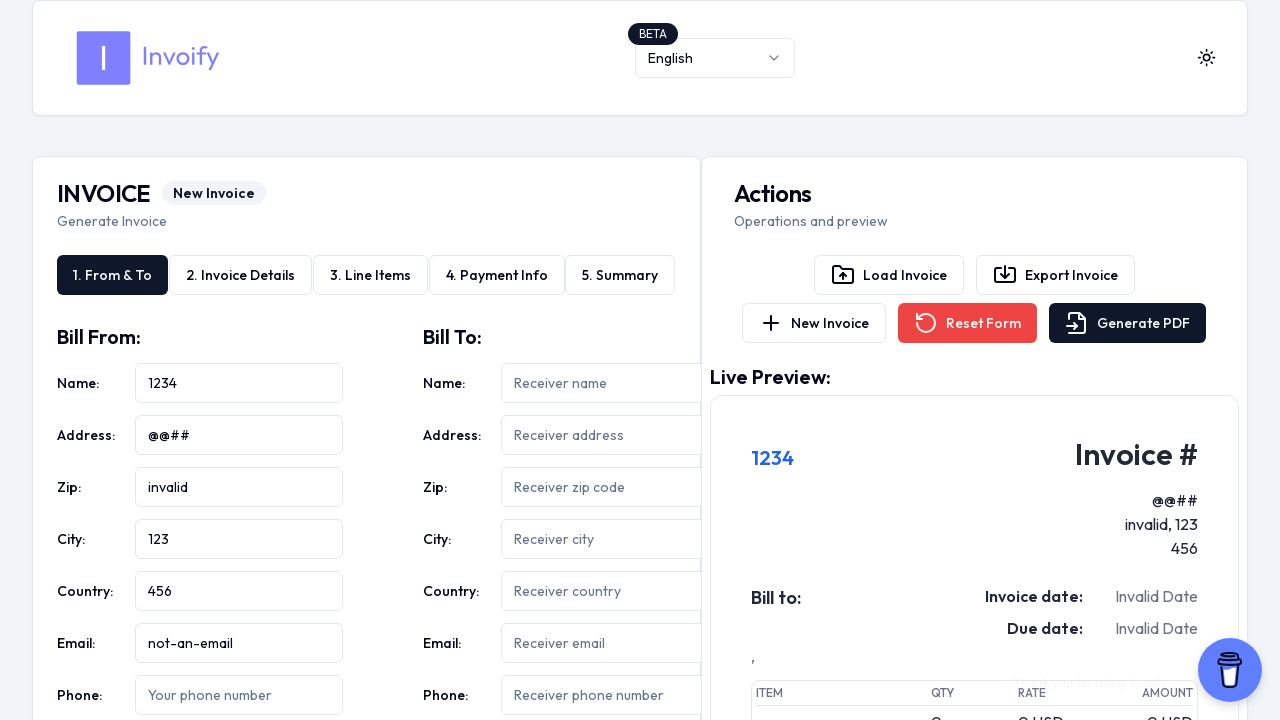

Filled receiver name field with invalid data '5678' on input[name='receiver.name']
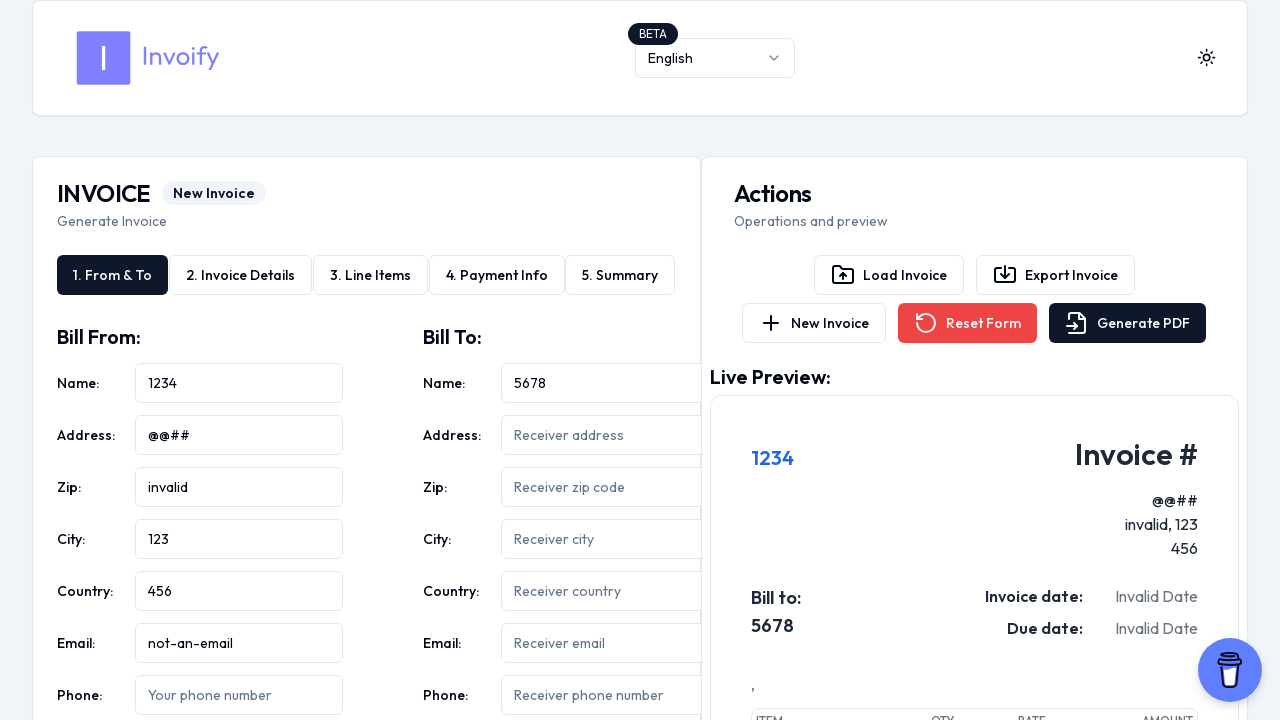

Filled receiver address field with invalid data '!!@@' on input[name='receiver.address']
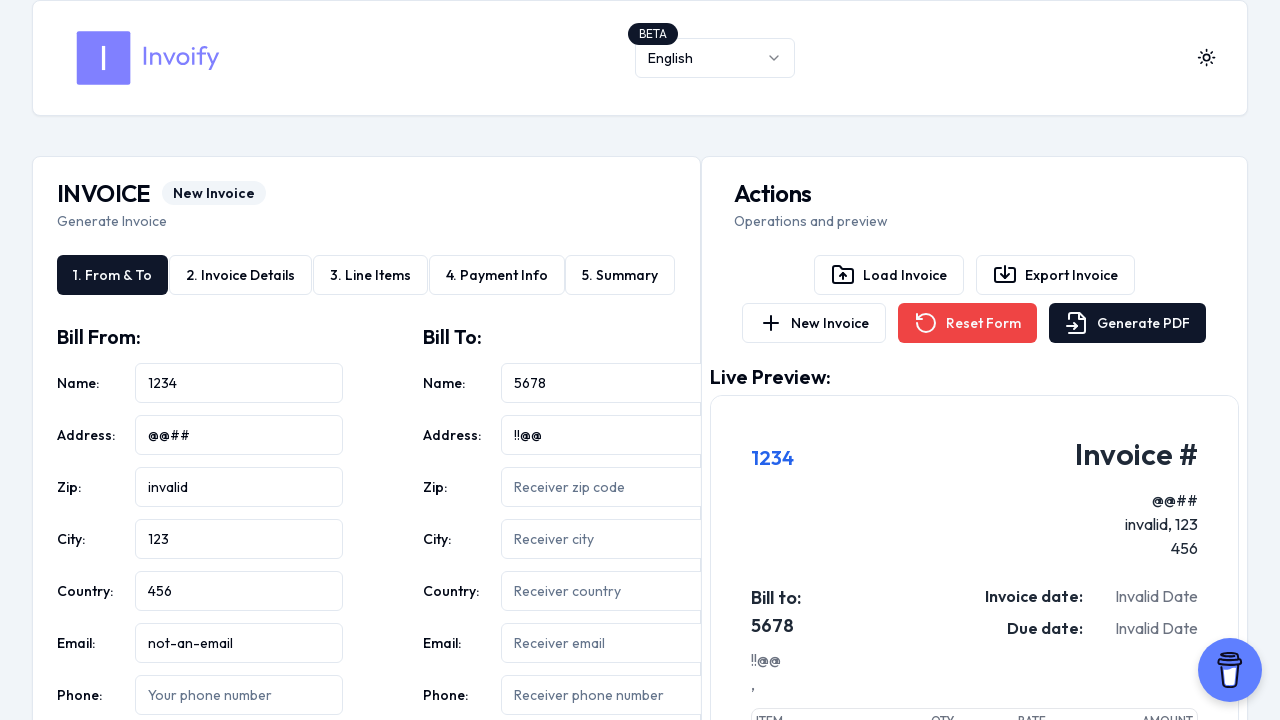

Filled receiver zip code field with invalid data 'bad-zip' on input[name='receiver.zipCode']
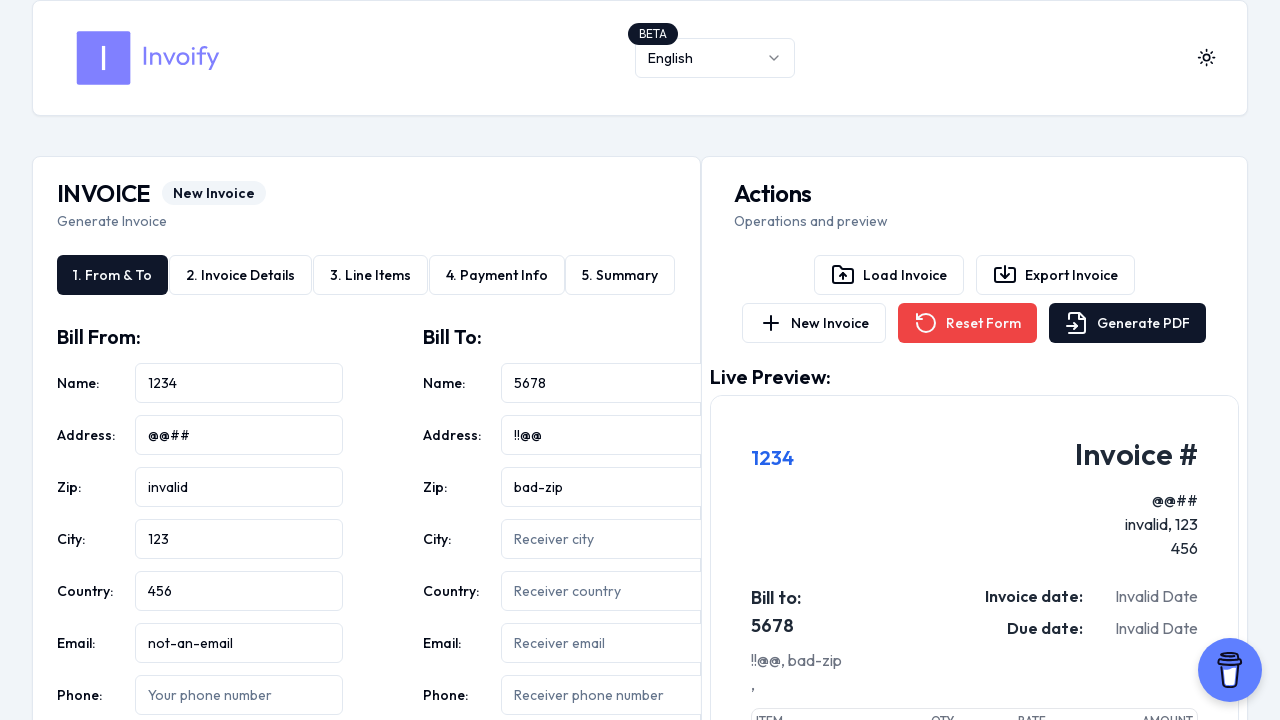

Filled receiver city field with invalid data '789' on input[name='receiver.city']
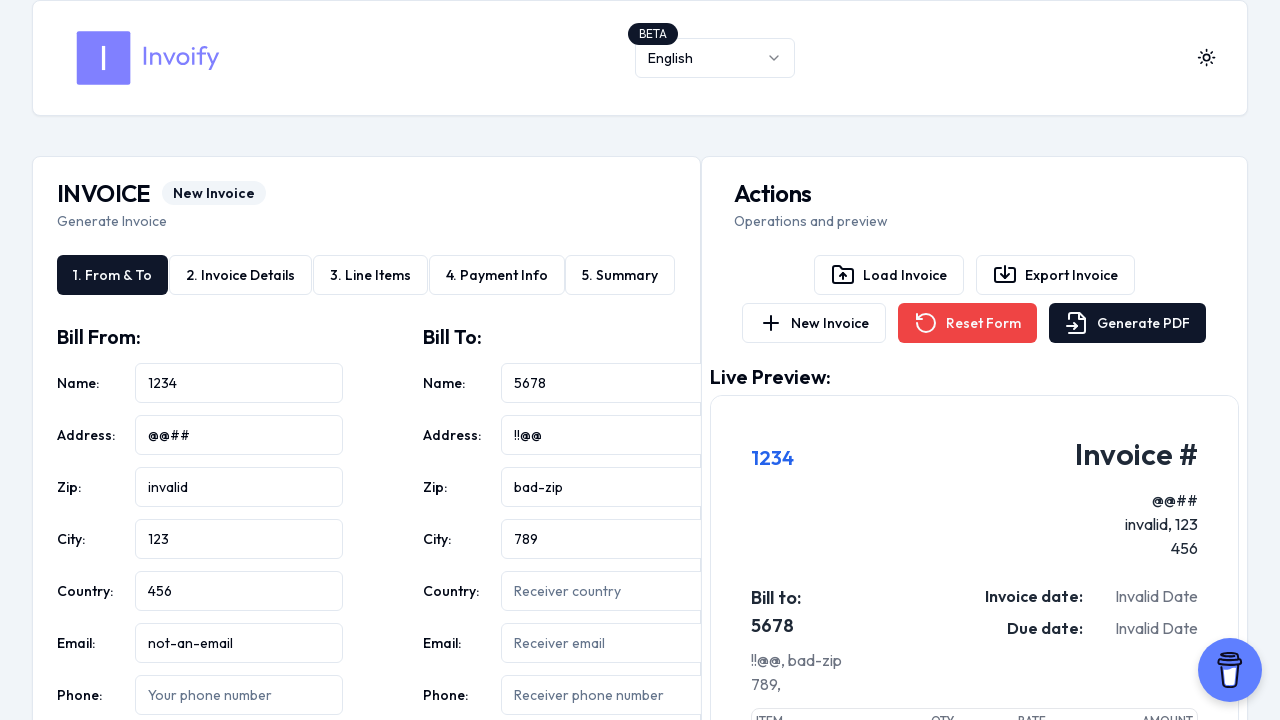

Filled receiver country field with invalid data '012' on input[name='receiver.country']
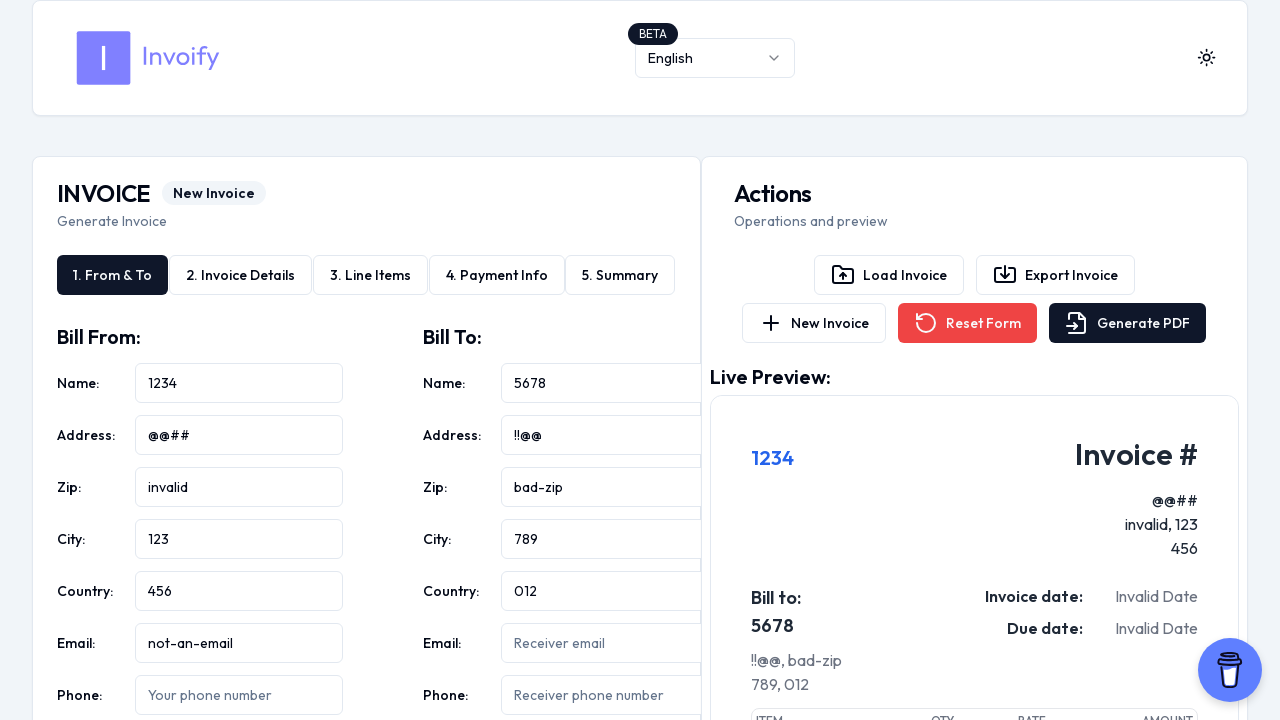

Filled receiver email field with invalid data 'invalid-email' on input[name='receiver.email']
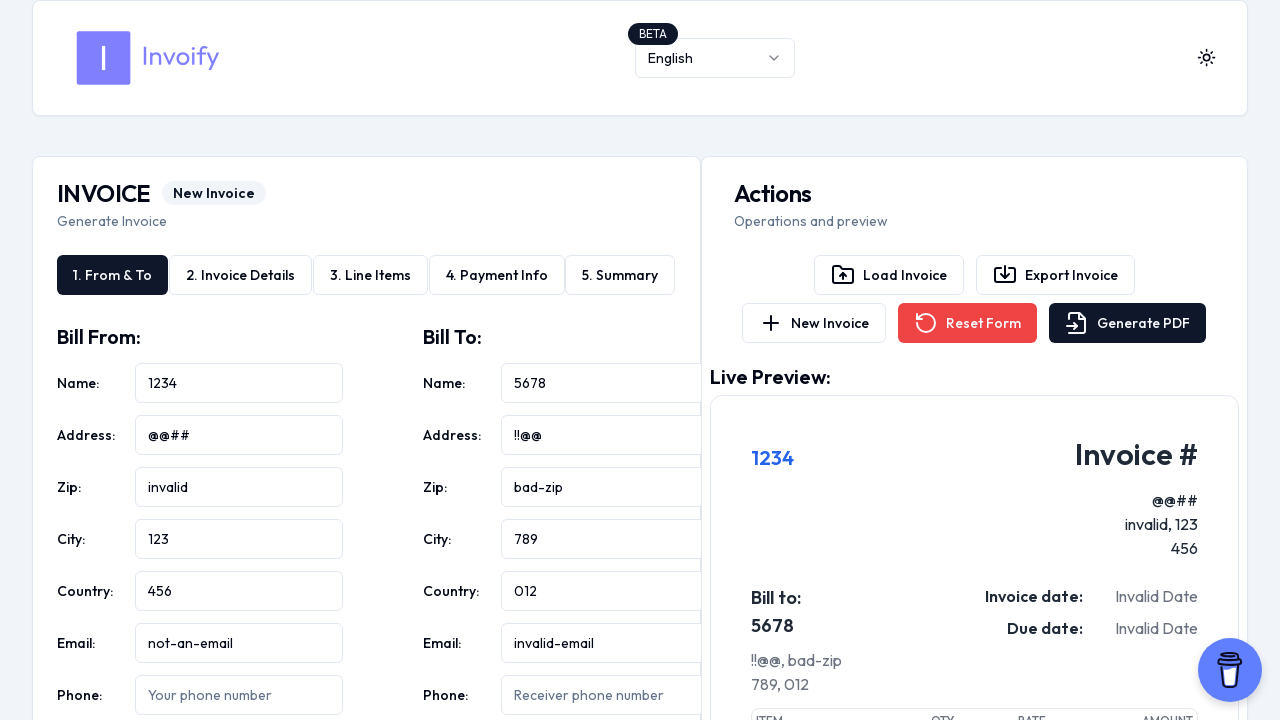

Filled receiver phone field with invalid data 'xyz' on input[name='receiver.phone']
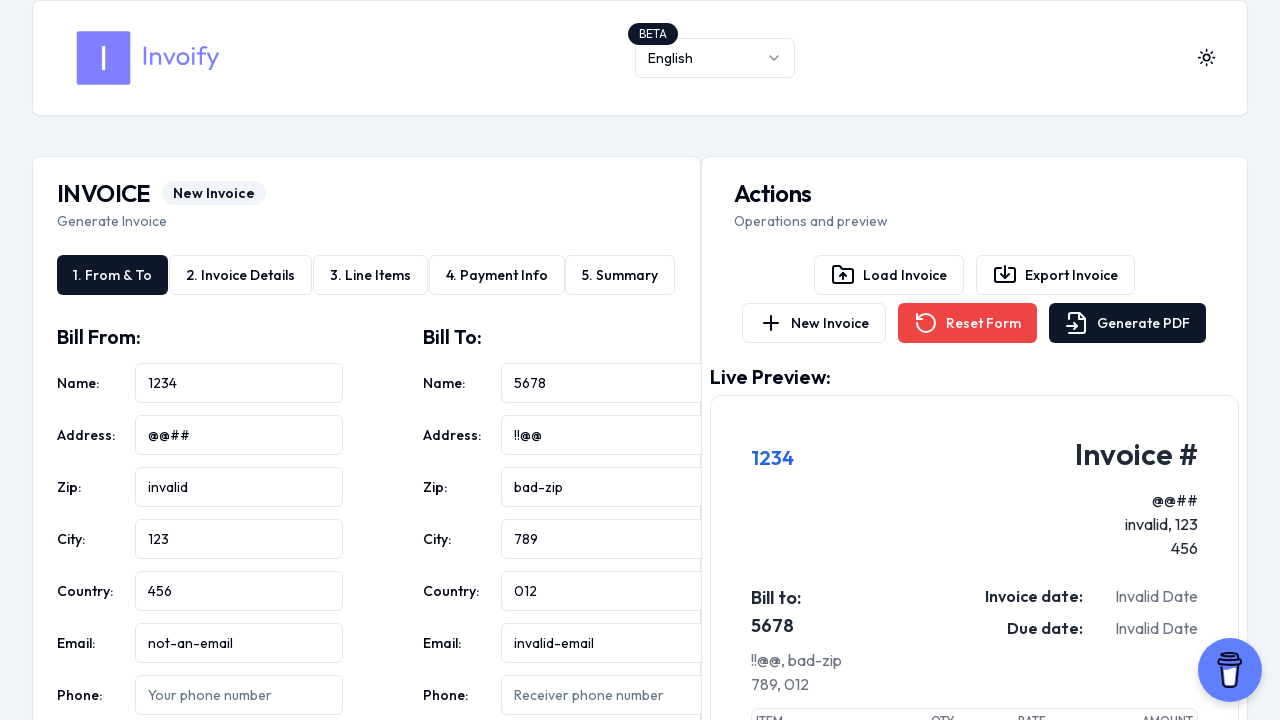

Clicked submit button to trigger validation errors with invalid data at (1128, 323) on button[type='submit'], button:has-text('Generate'), button:has-text('Create')
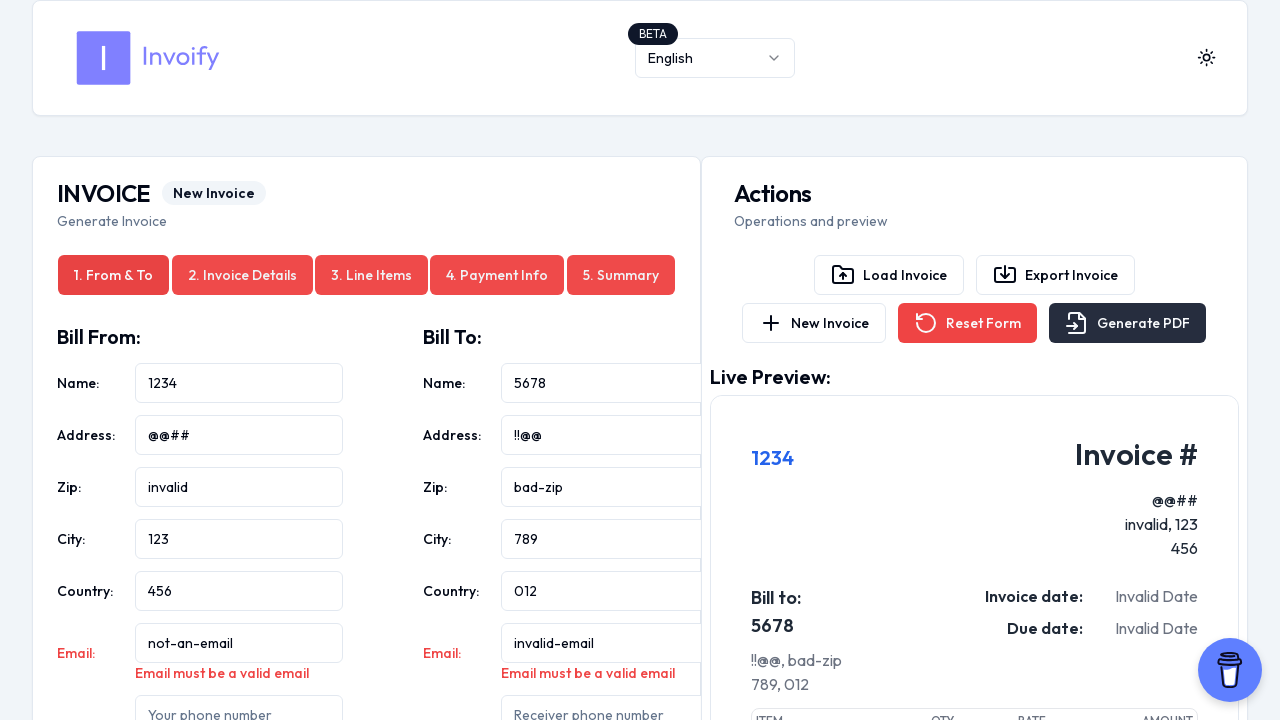

Waited for validation error messages to appear
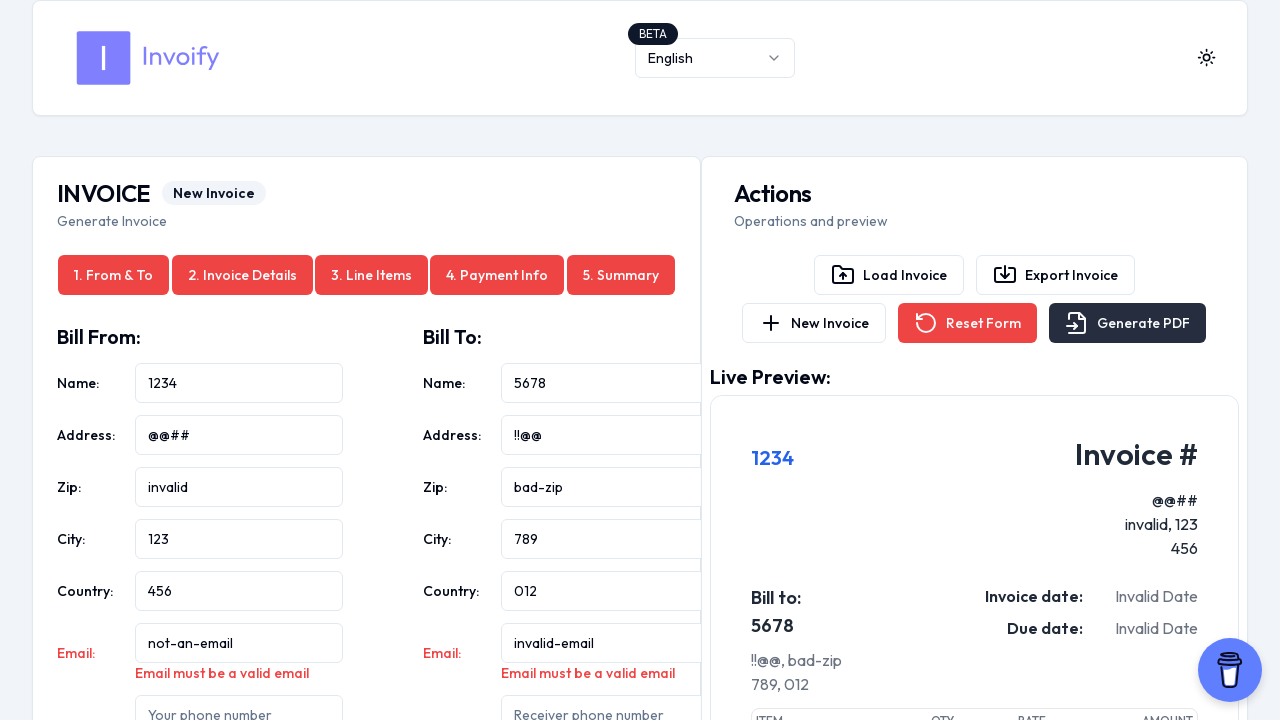

Filled sender name field with valid data 'John Smith' on input[name='sender.name']
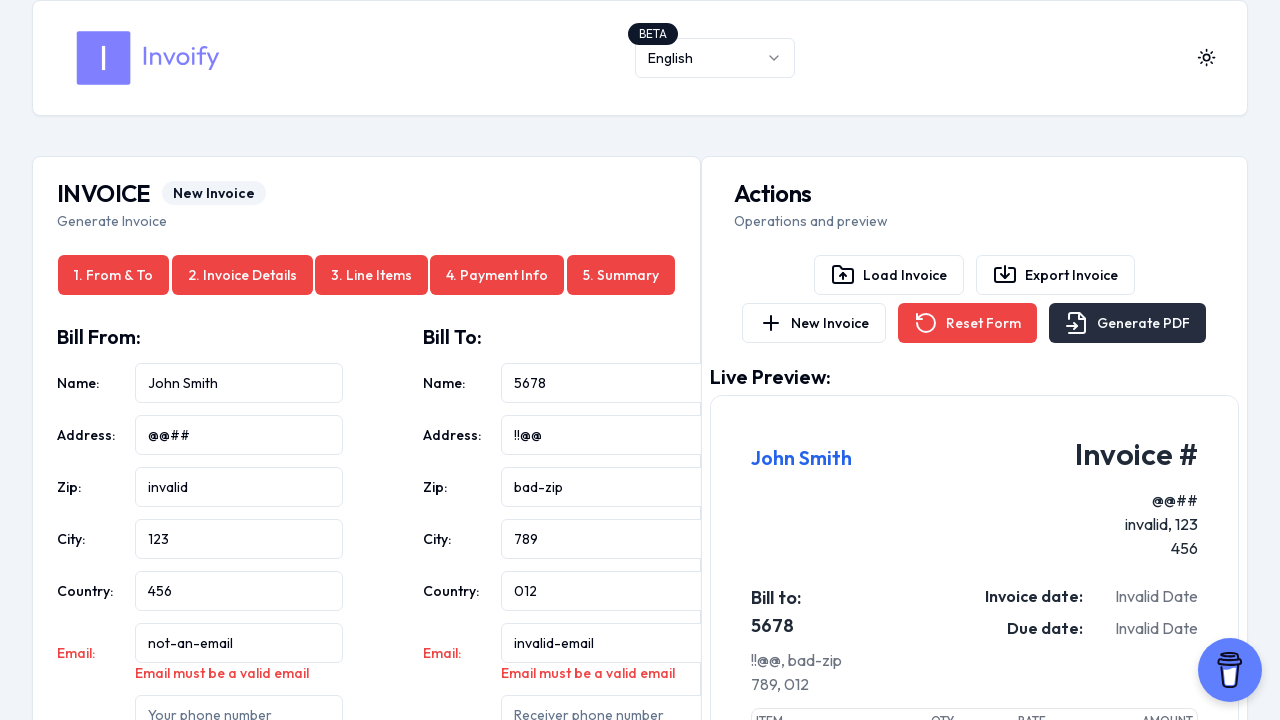

Filled sender address field with valid data '123 Main Street' on input[name='sender.address']
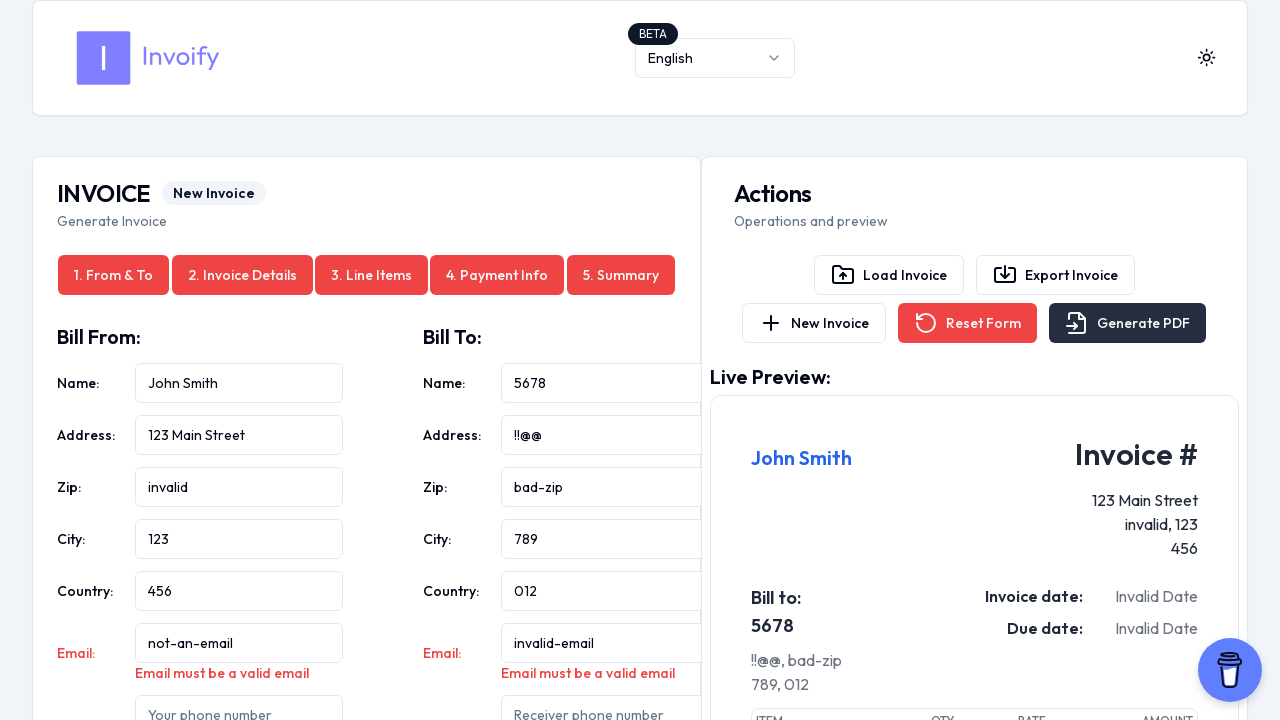

Filled sender zip code field with valid data '10001' on input[name='sender.zipCode']
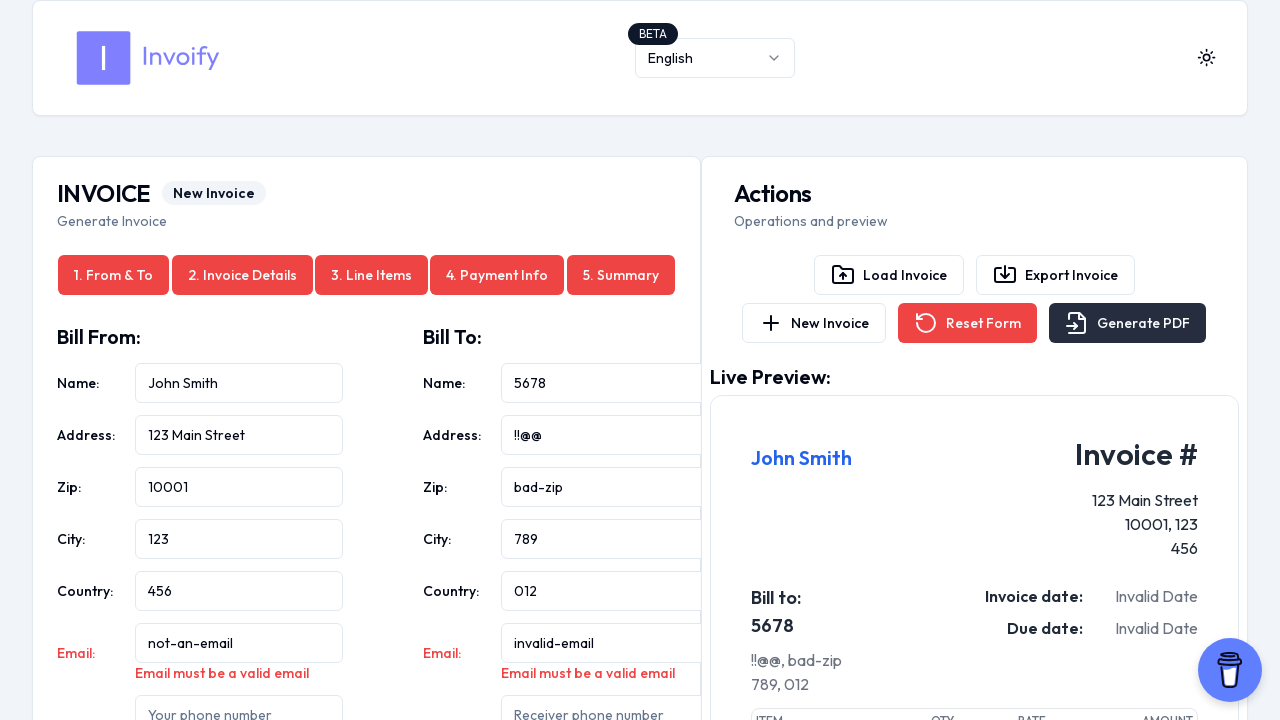

Filled sender city field with valid data 'New York' on input[name='sender.city']
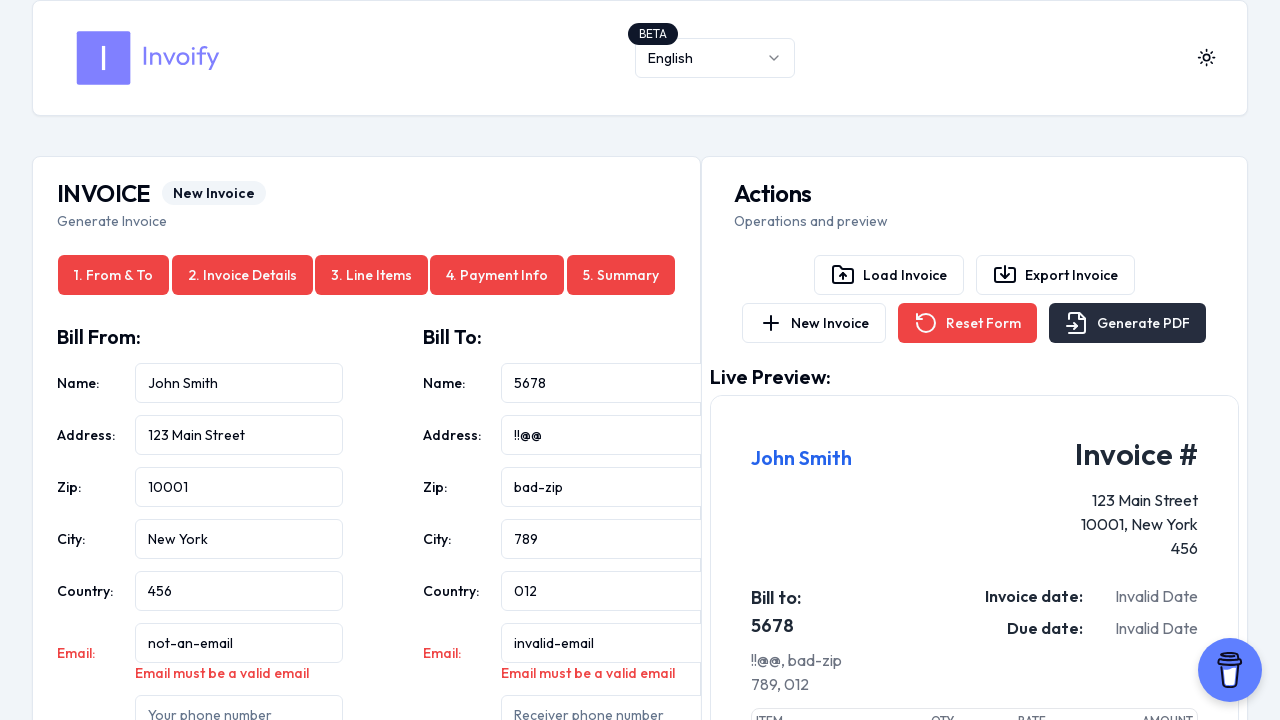

Filled sender country field with valid data 'United States' on input[name='sender.country']
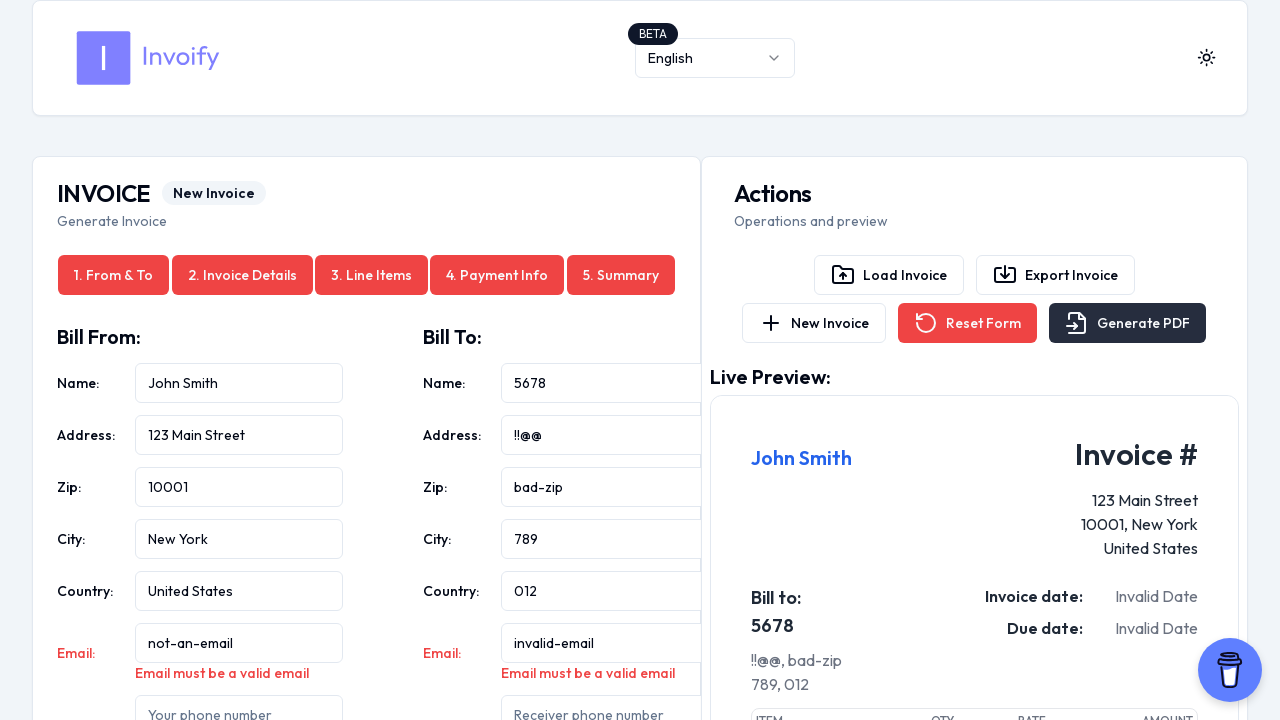

Filled sender email field with valid data 'john.smith@example.com' on input[name='sender.email']
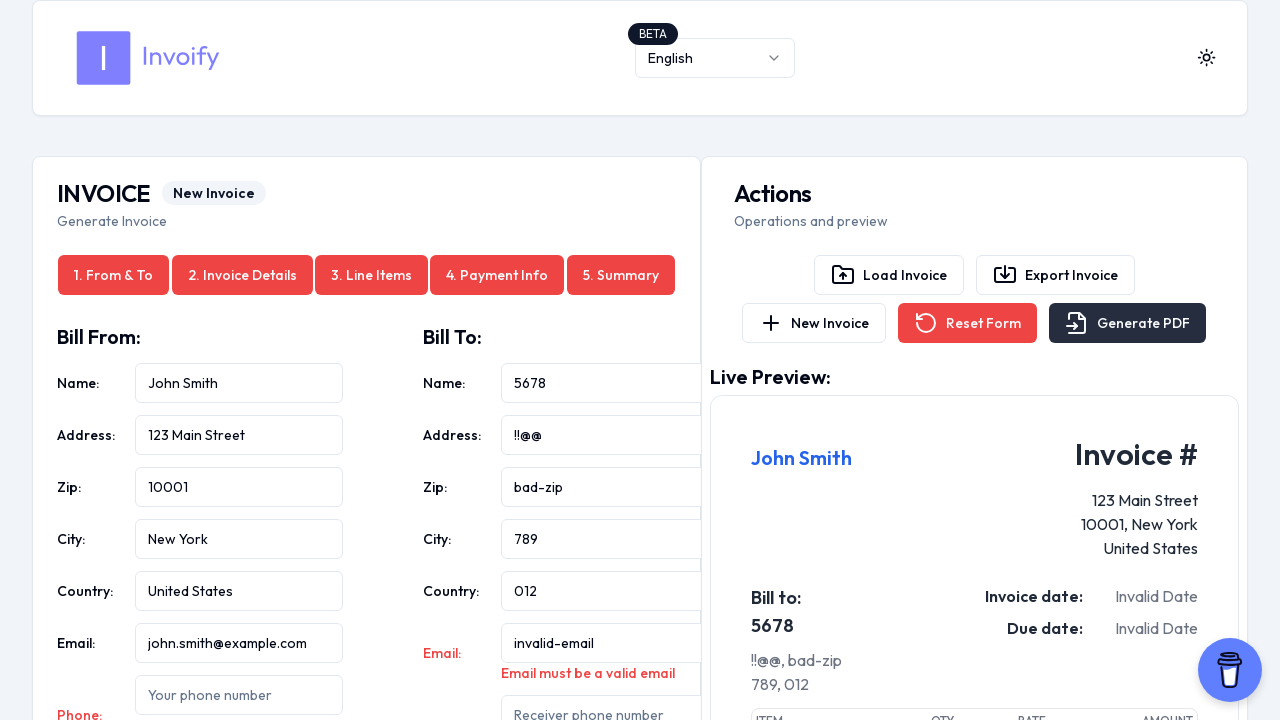

Filled sender phone field with valid data '+1-555-123-4567' on input[name='sender.phone']
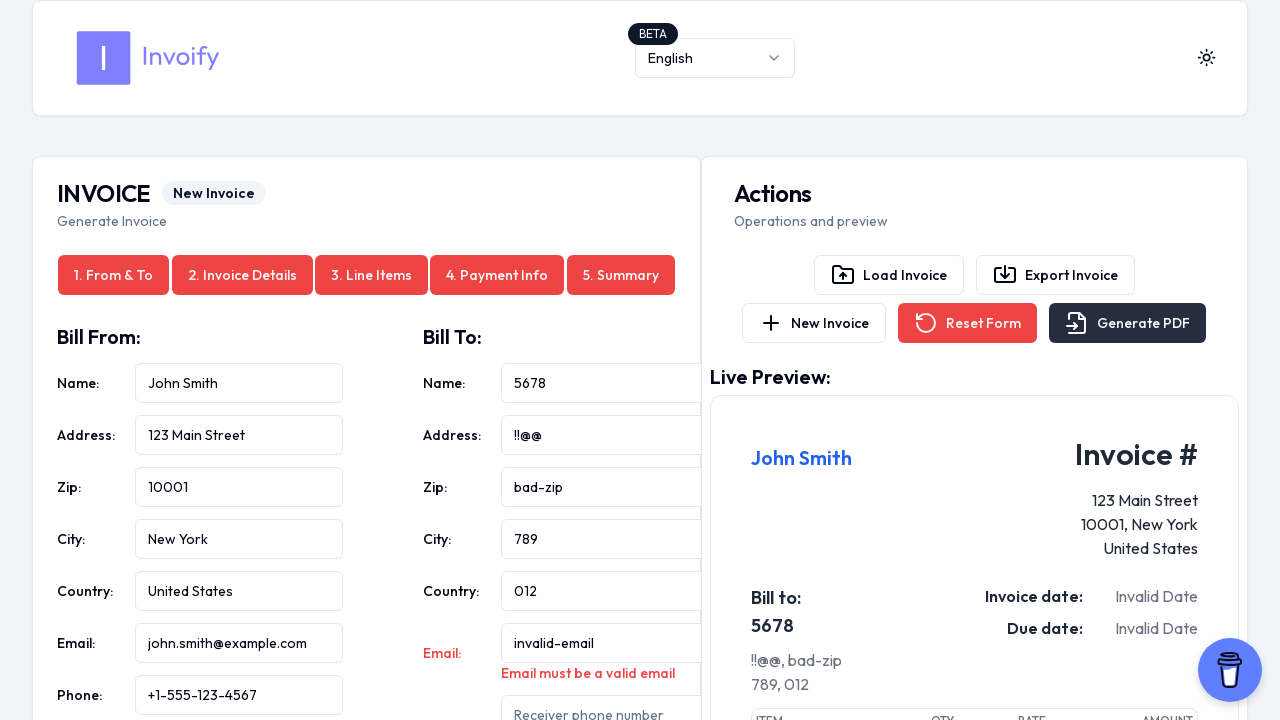

Filled receiver name field with valid data 'Jane Doe' on input[name='receiver.name']
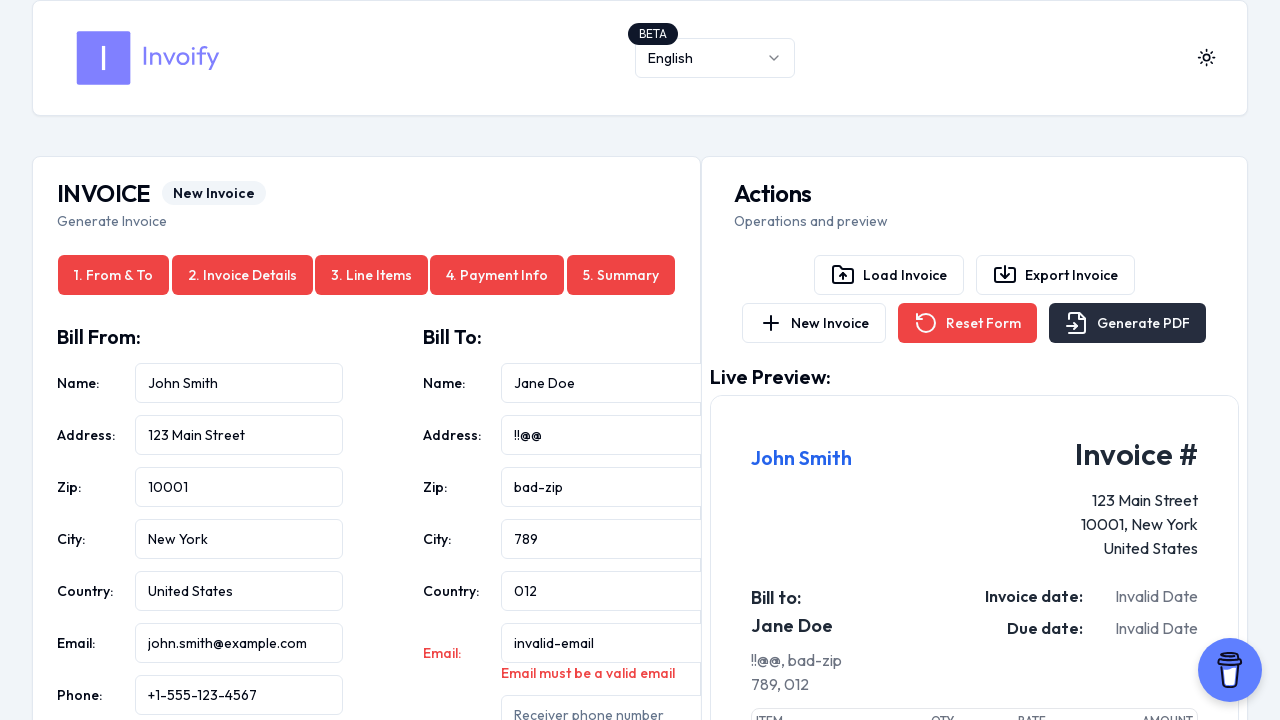

Filled receiver address field with valid data '456 Oak Avenue' on input[name='receiver.address']
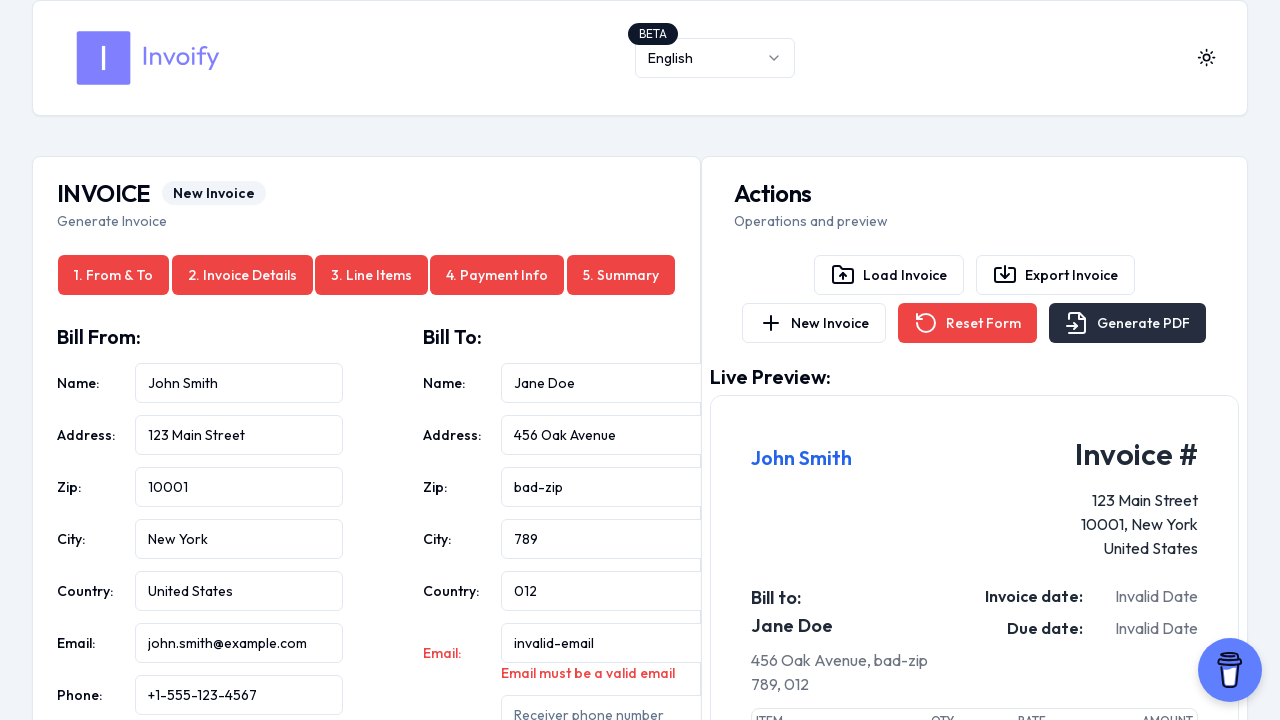

Filled receiver zip code field with valid data '90210' on input[name='receiver.zipCode']
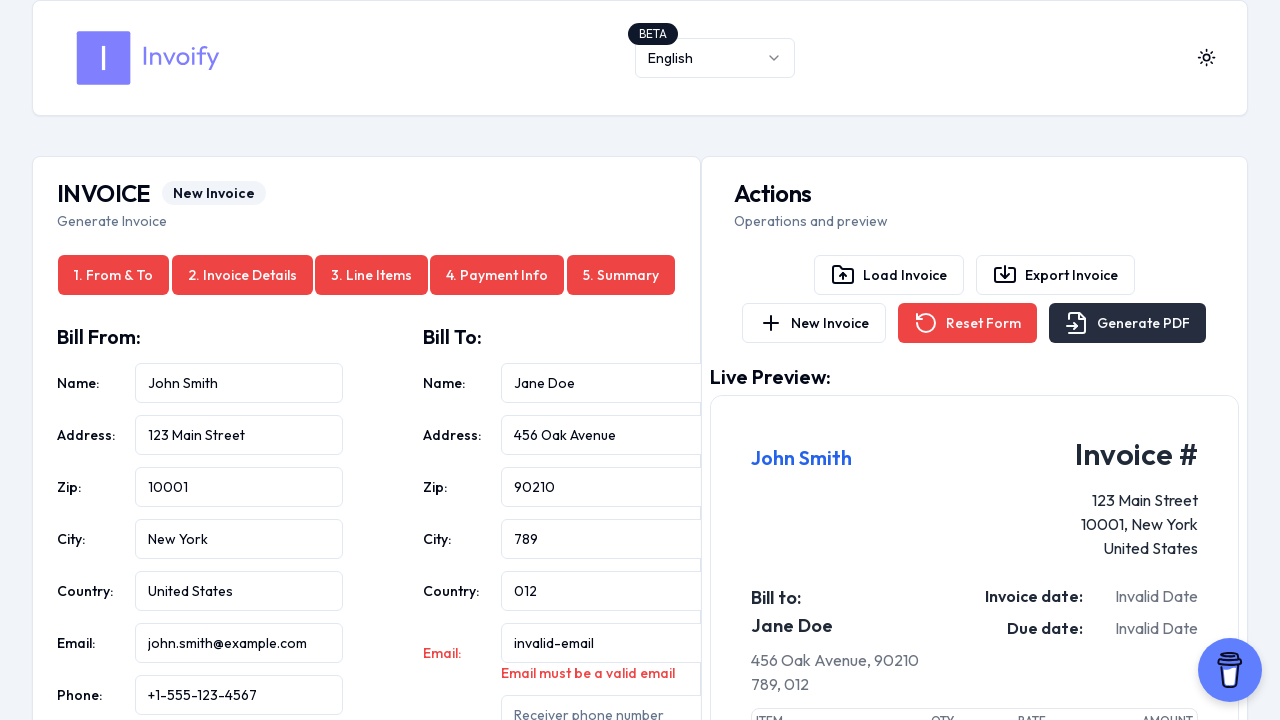

Filled receiver city field with valid data 'Los Angeles' on input[name='receiver.city']
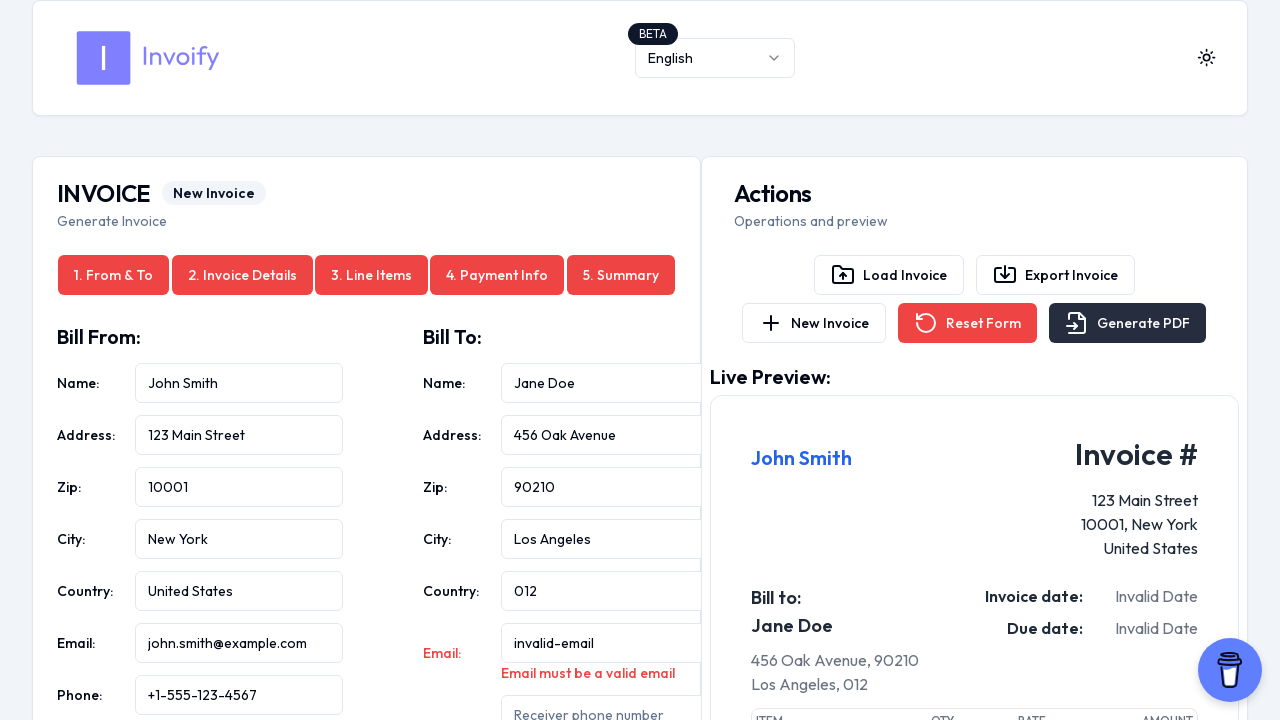

Filled receiver country field with valid data 'United States' on input[name='receiver.country']
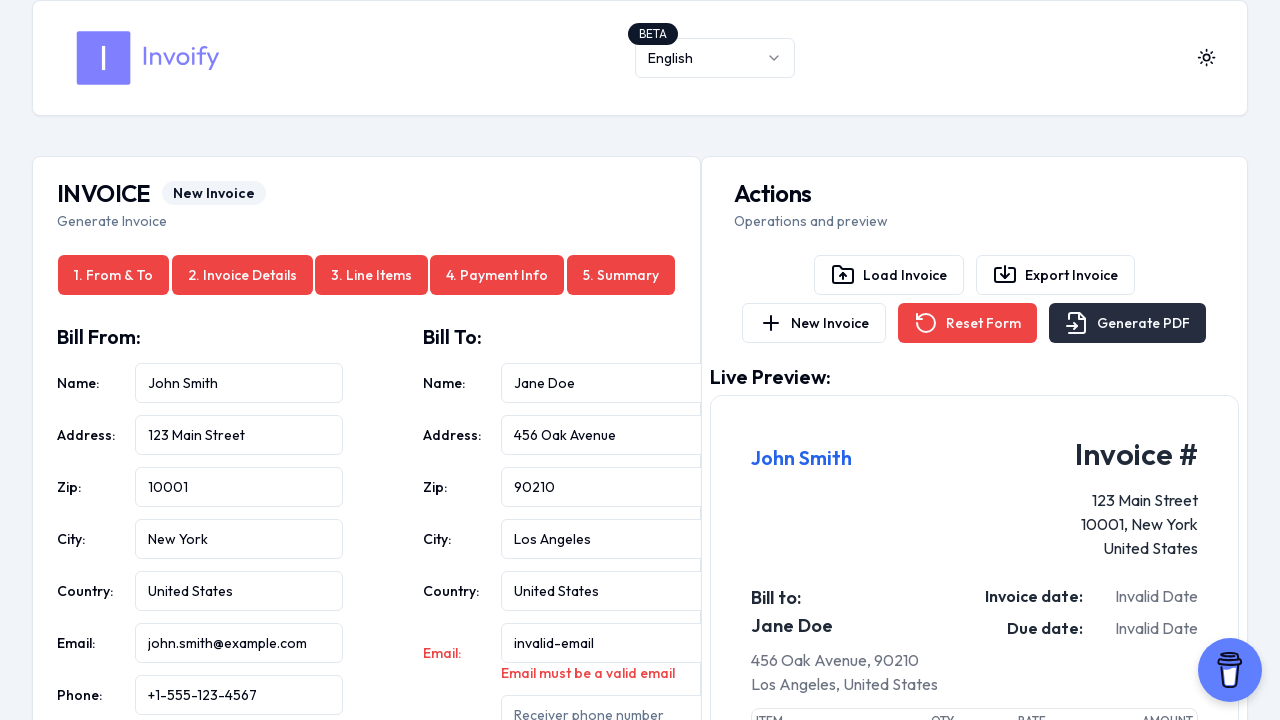

Filled receiver email field with valid data 'jane.doe@example.com' on input[name='receiver.email']
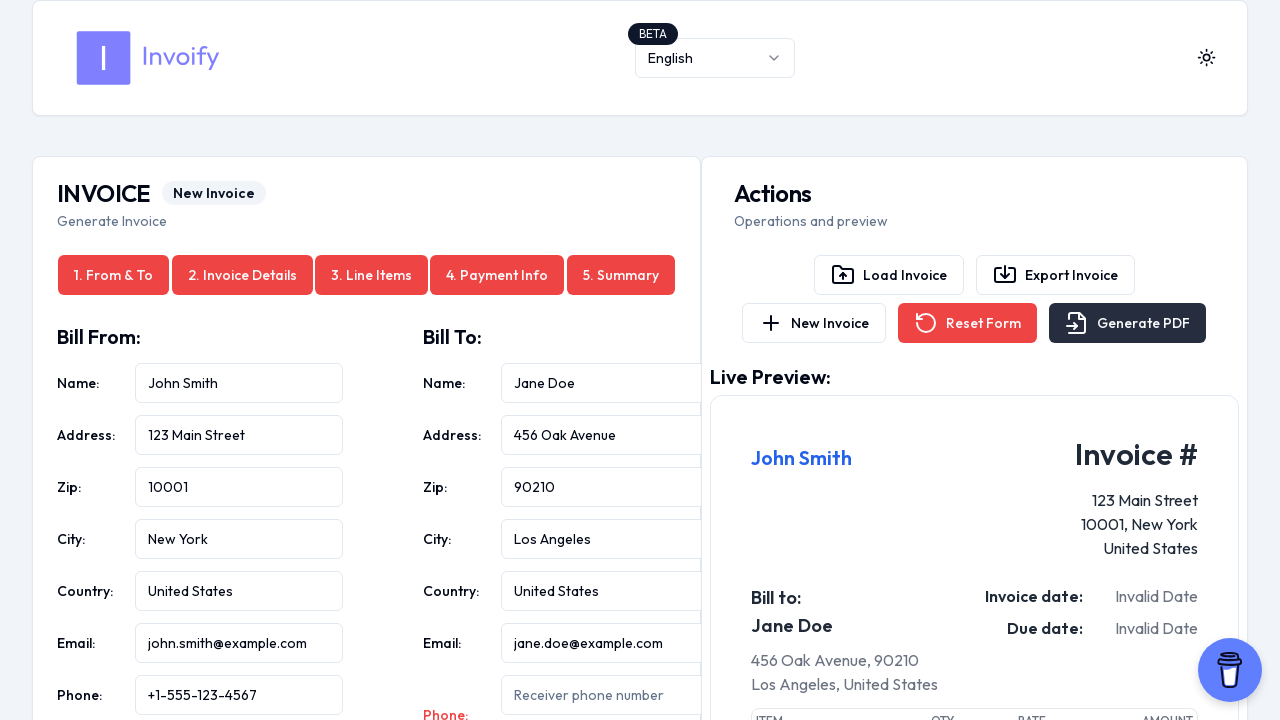

Filled receiver phone field with valid data '+1-555-987-6543' on input[name='receiver.phone']
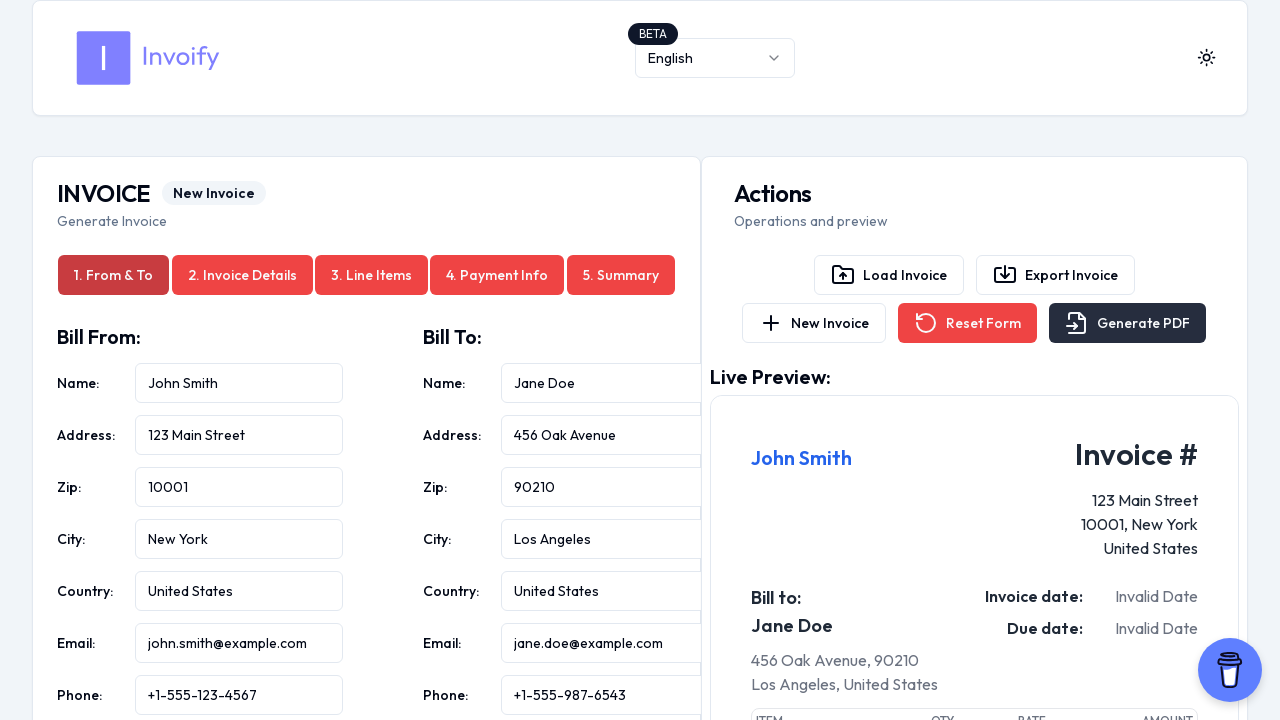

Clicked submit button to submit form with valid data at (1128, 323) on button[type='submit'], button:has-text('Generate'), button:has-text('Create')
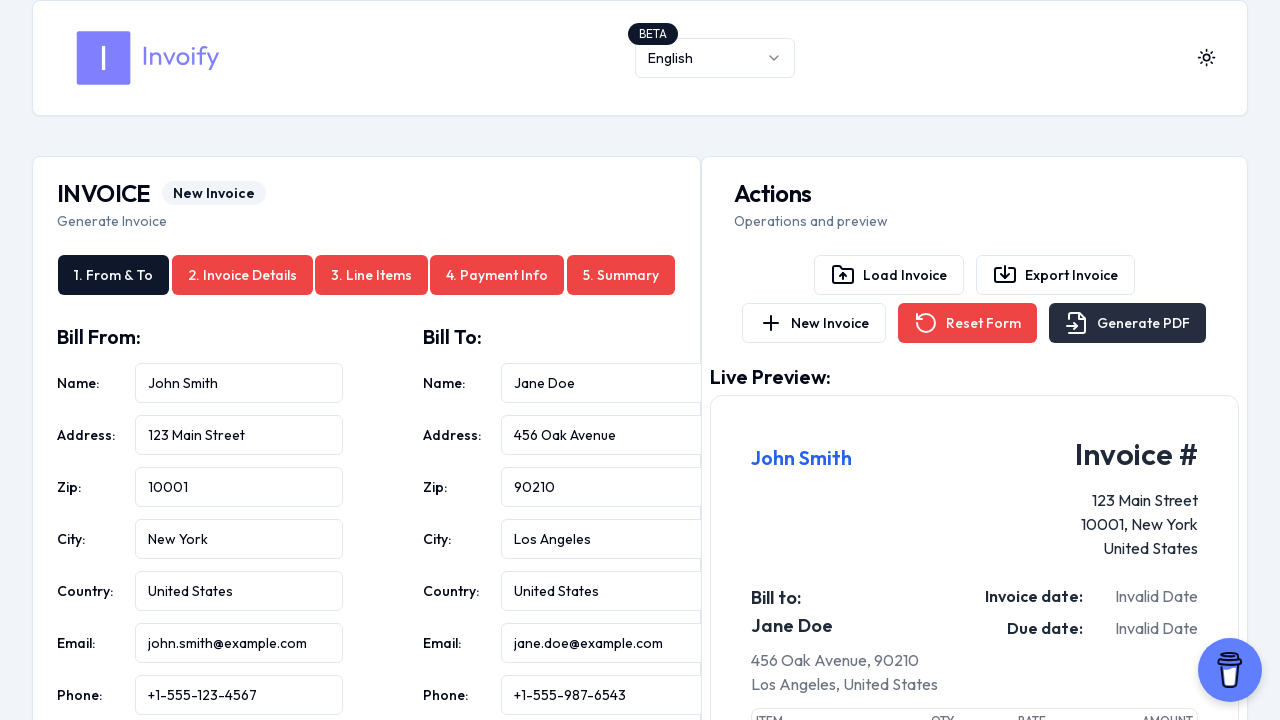

Waited for form processing to complete
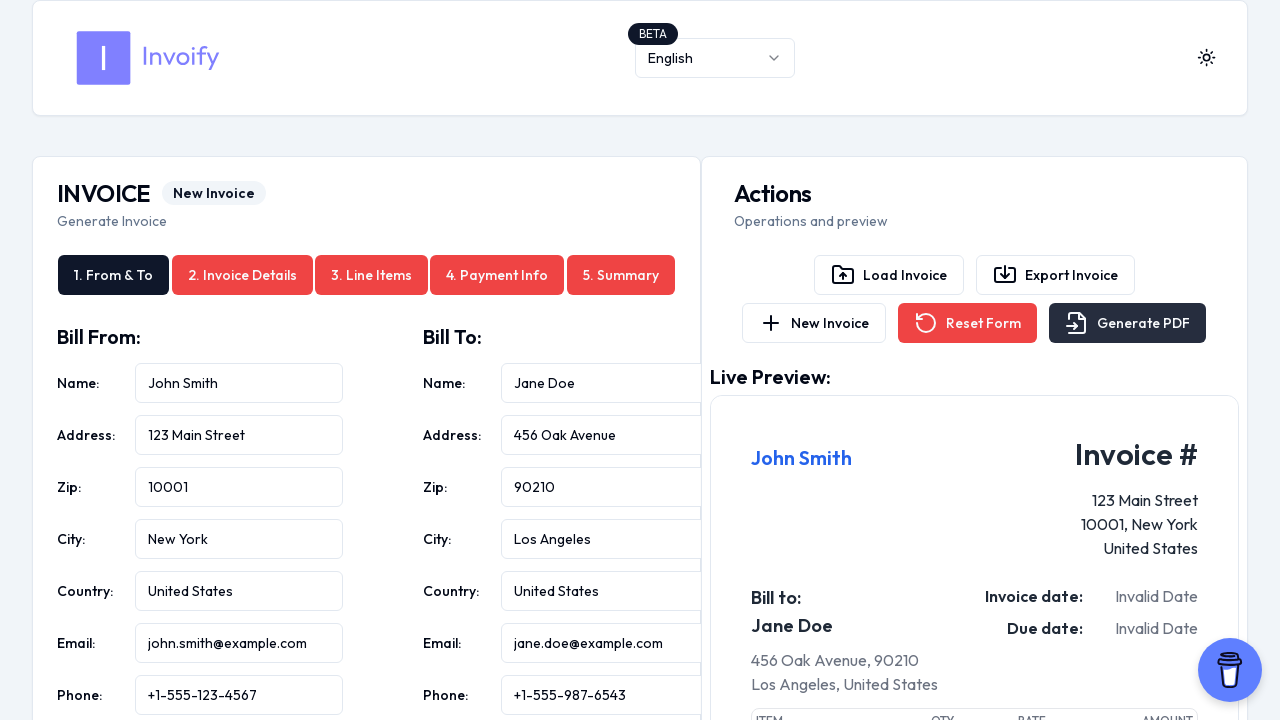

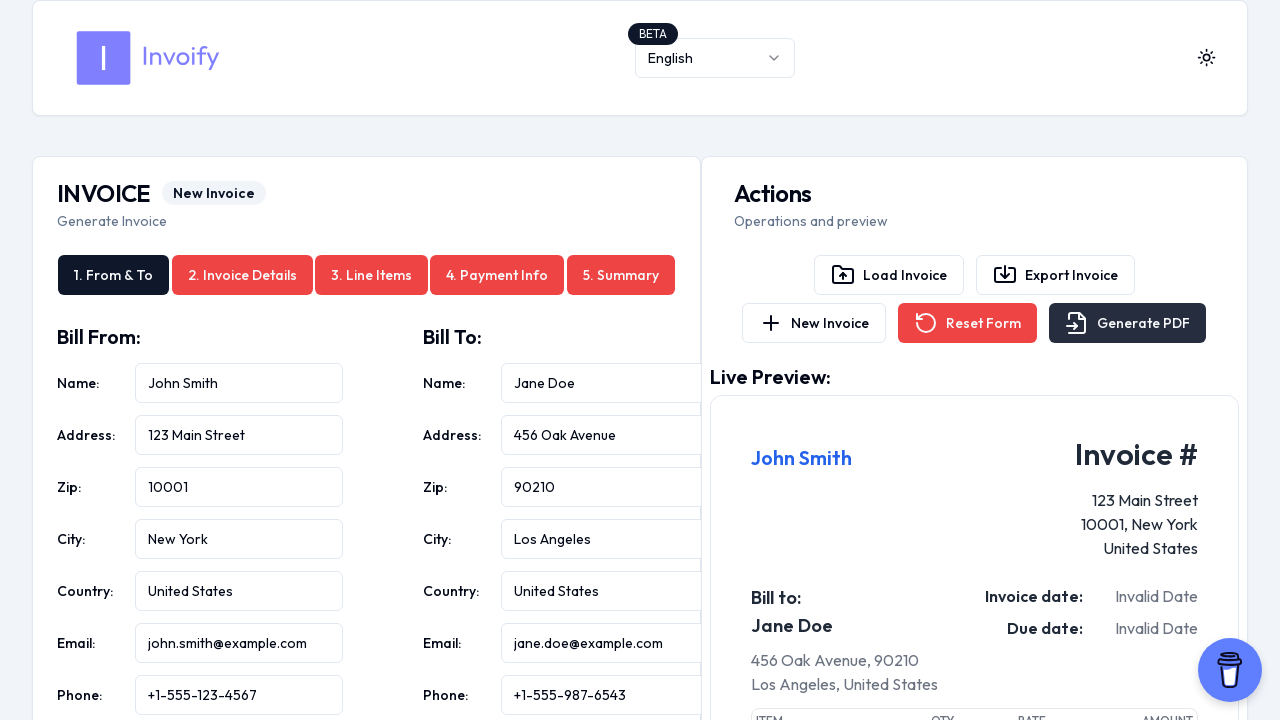